Navigates to the Applitools demo application homepage and clicks the login button to access the app page.

Starting URL: https://demo.applitools.com

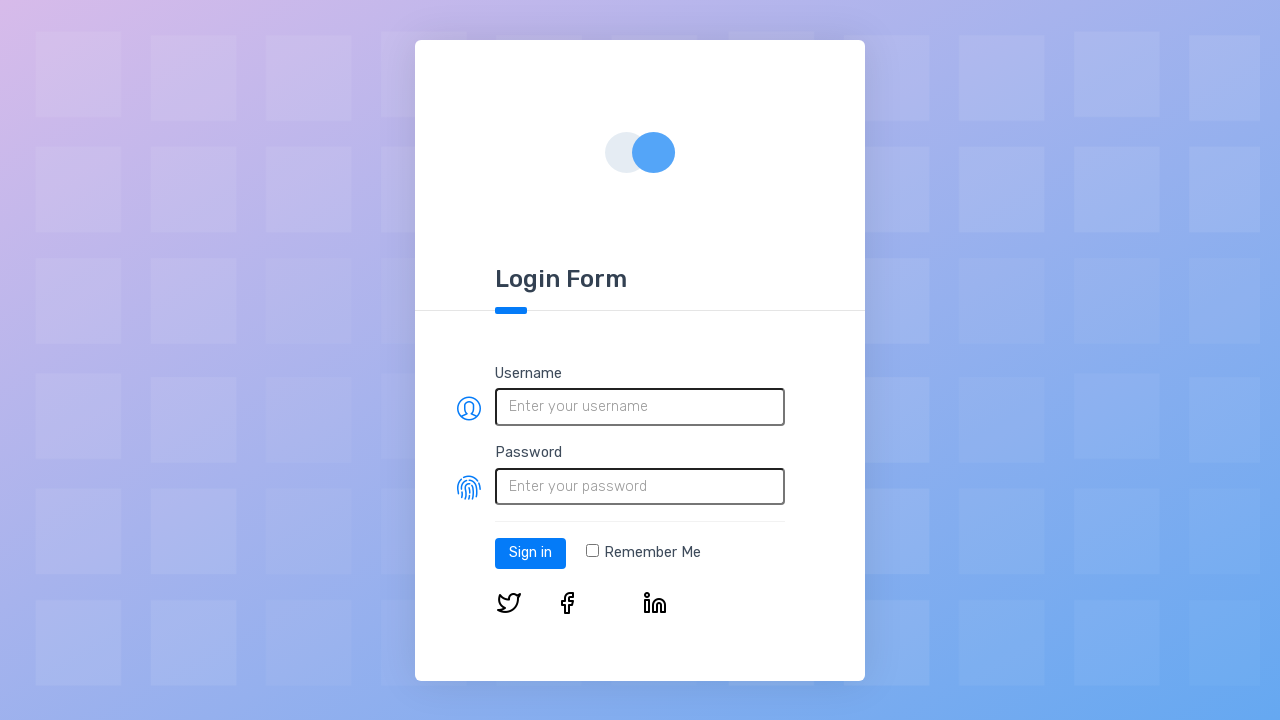

Waited for login button to appear on homepage
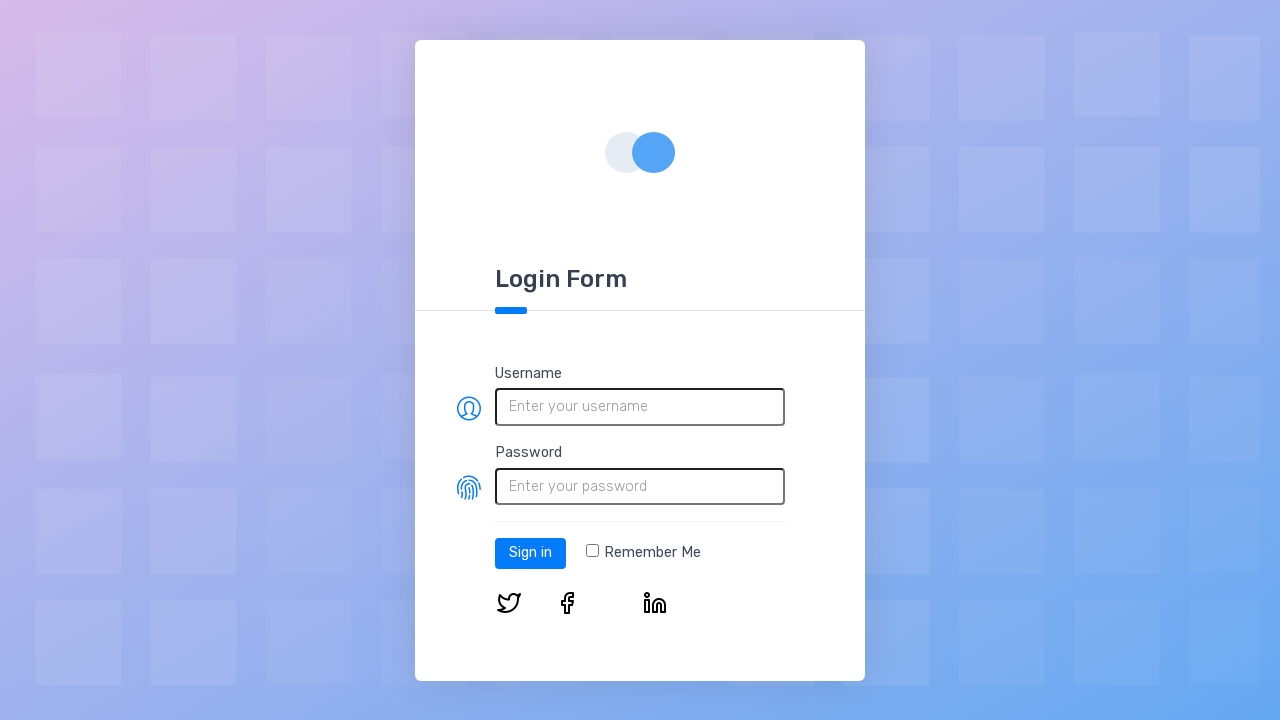

Clicked the login button at (530, 553) on #log-in
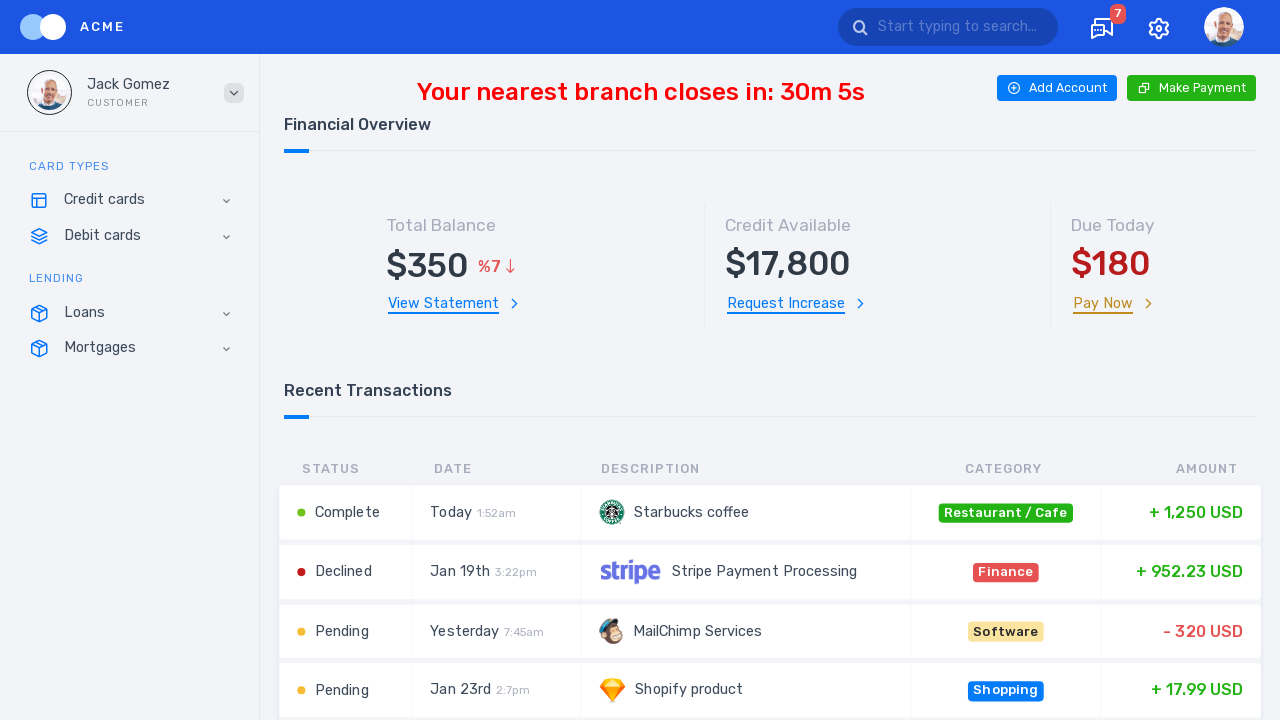

Waited for app page to load after login
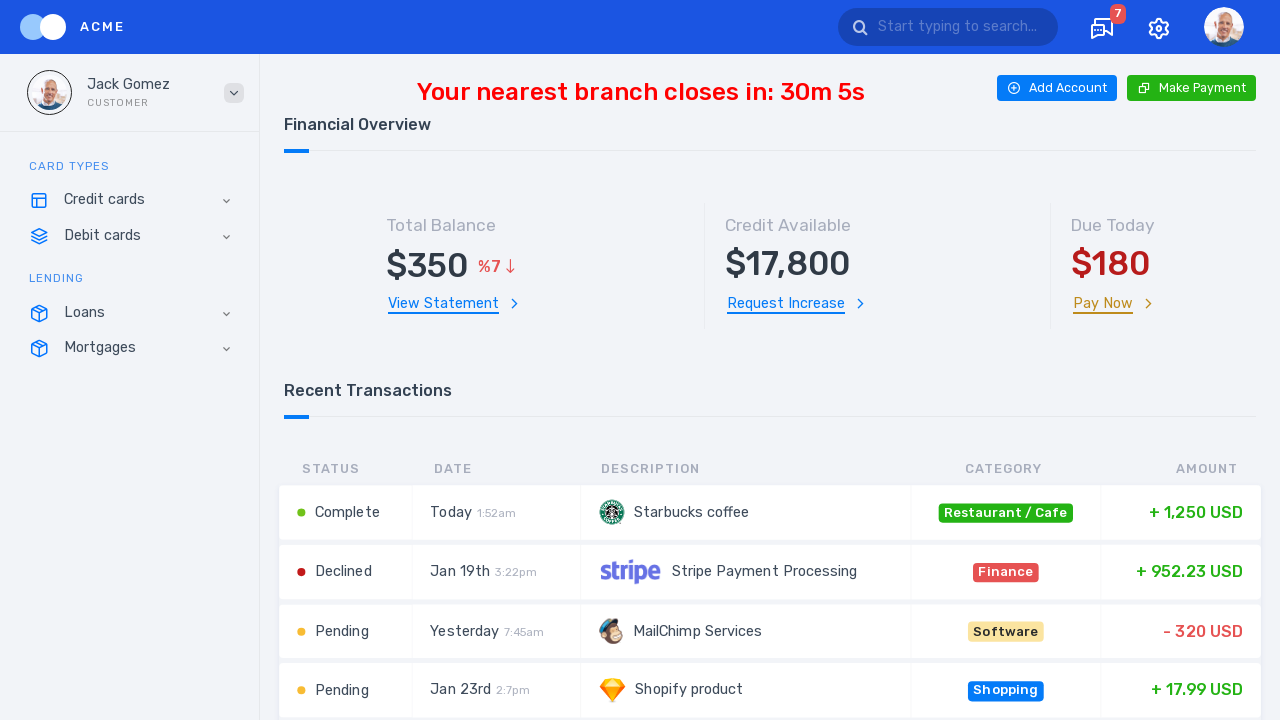

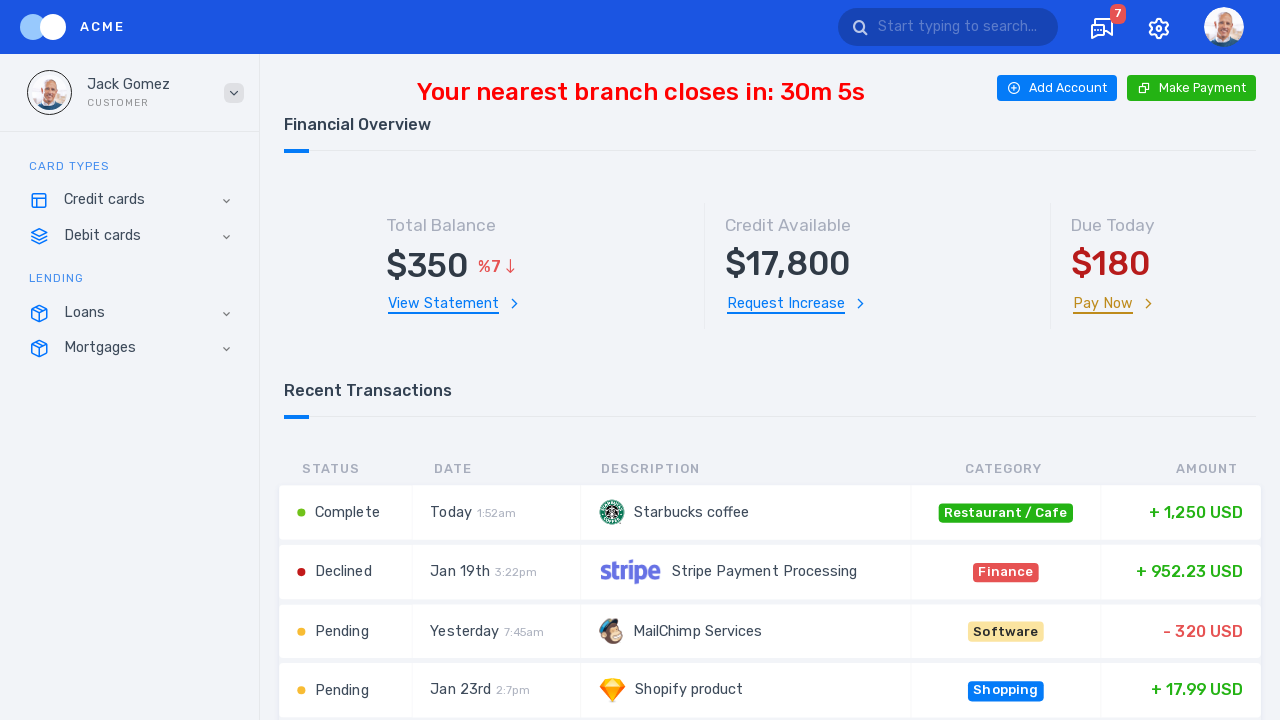